Tests JavaScript prompt dialog interaction by clicking a button that triggers a prompt, entering text into the prompt, and accepting it.

Starting URL: http://www.tizag.com/javascriptT/javascriptprompt.php

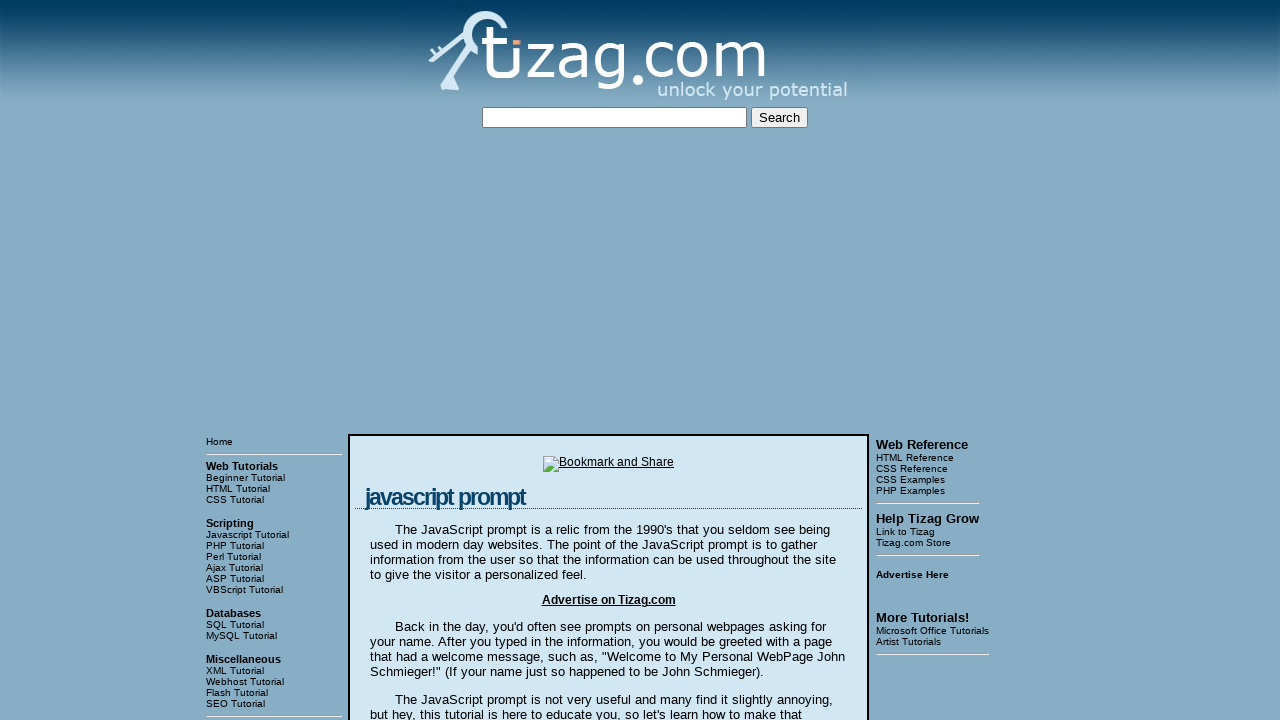

Set up dialog handler to accept prompt with text 'hey I am going to accept'
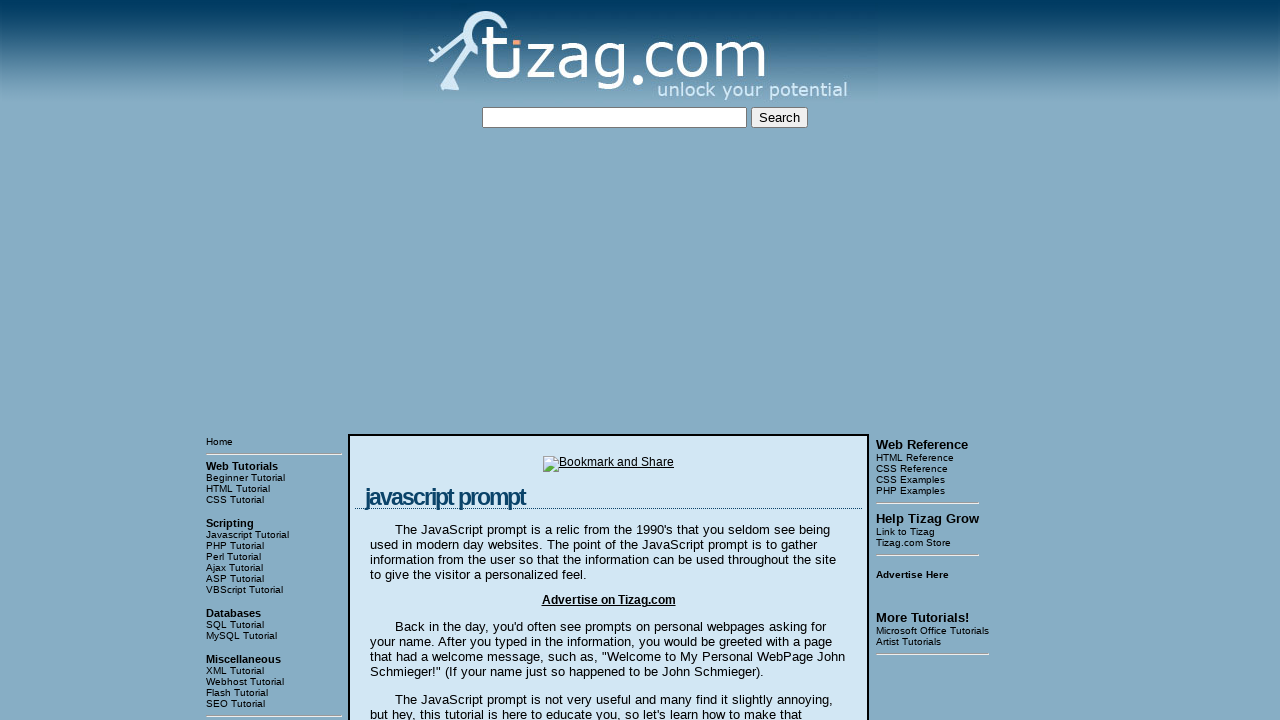

Clicked 'Say my name!' button to trigger JavaScript prompt dialog at (419, 361) on input[value='Say my name!']
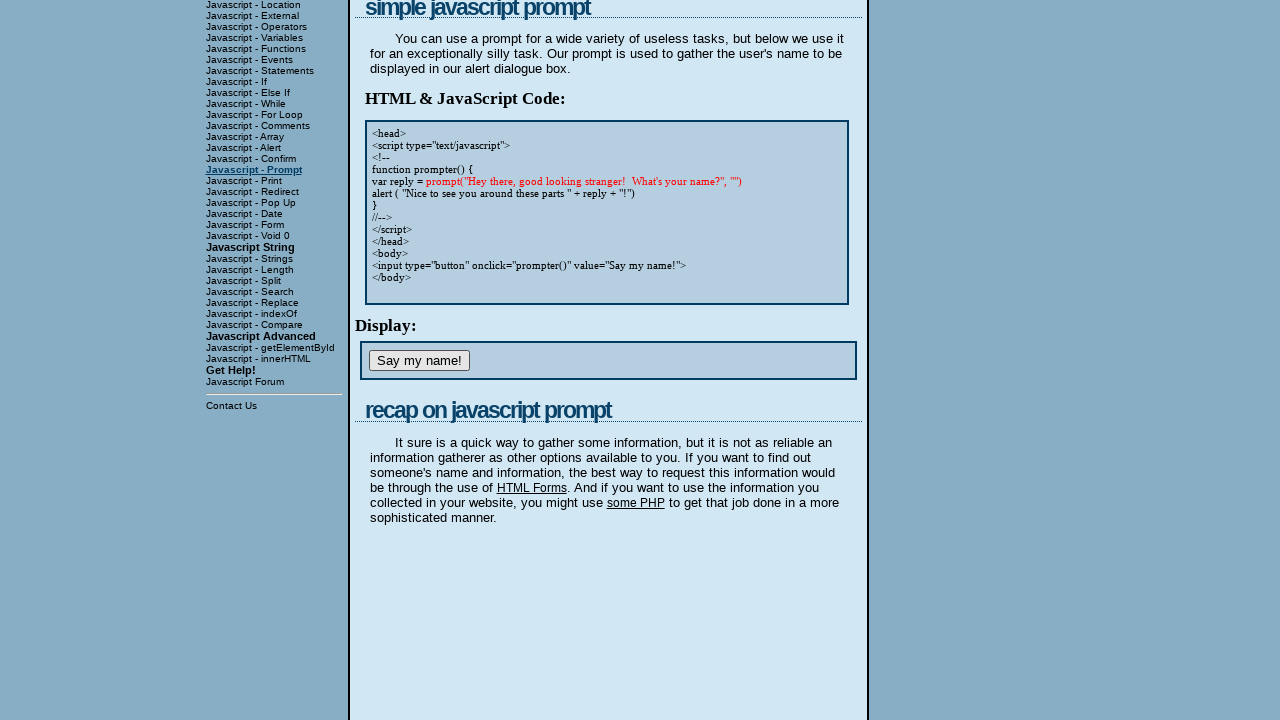

Waited 2 seconds for prompt dialog to be handled
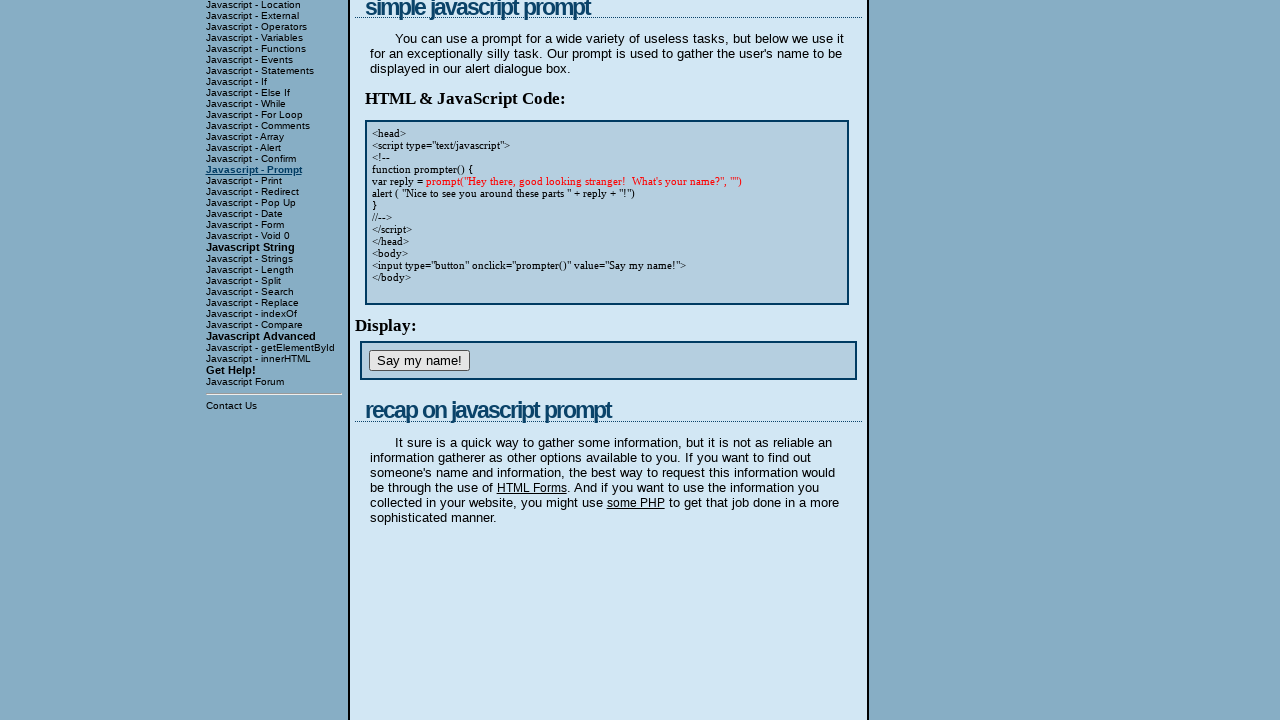

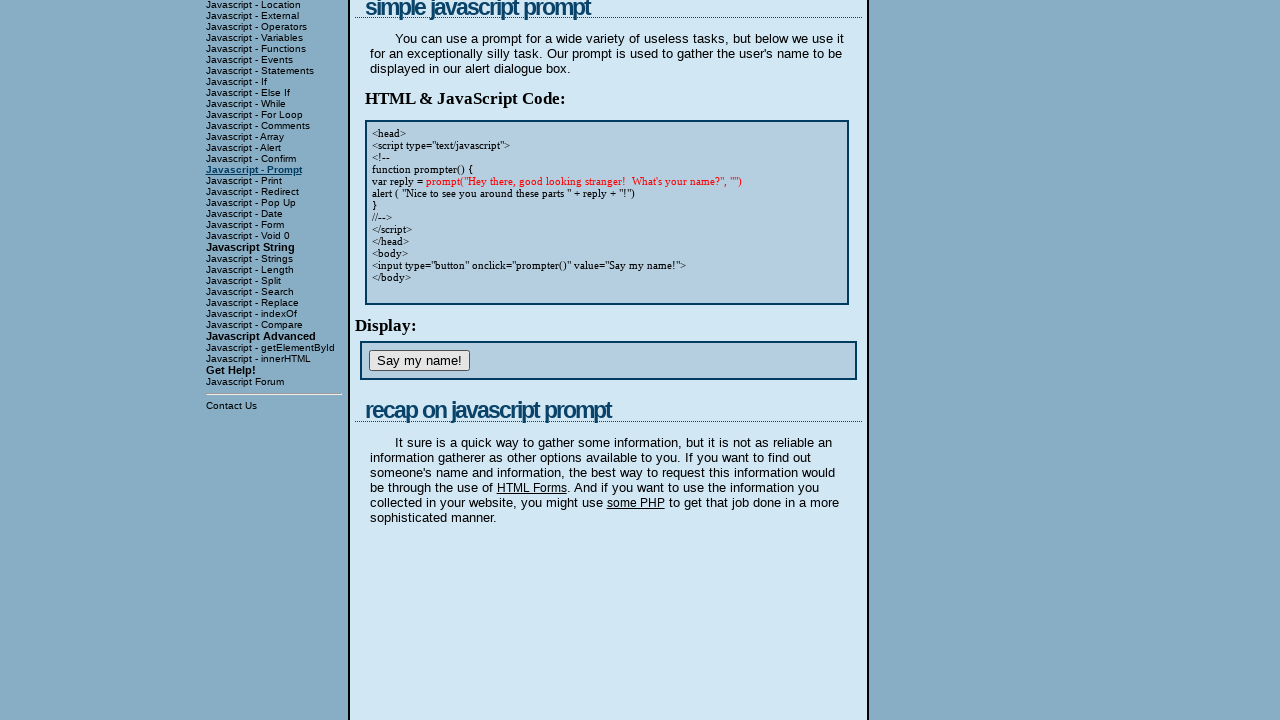